Tests adding a product to the shopping cart on bstackdemo.com by clicking the add to cart button and verifying the cart opens with the correct product

Starting URL: https://www.bstackdemo.com

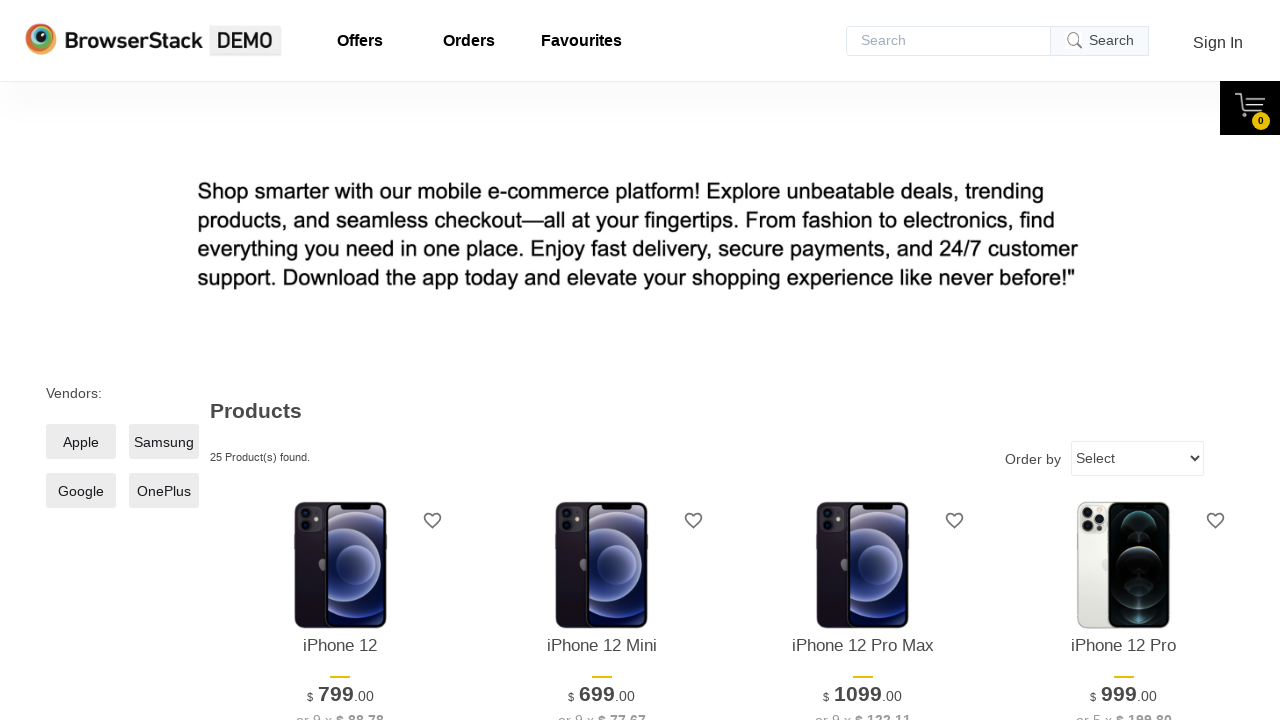

Retrieved product text from first product listing
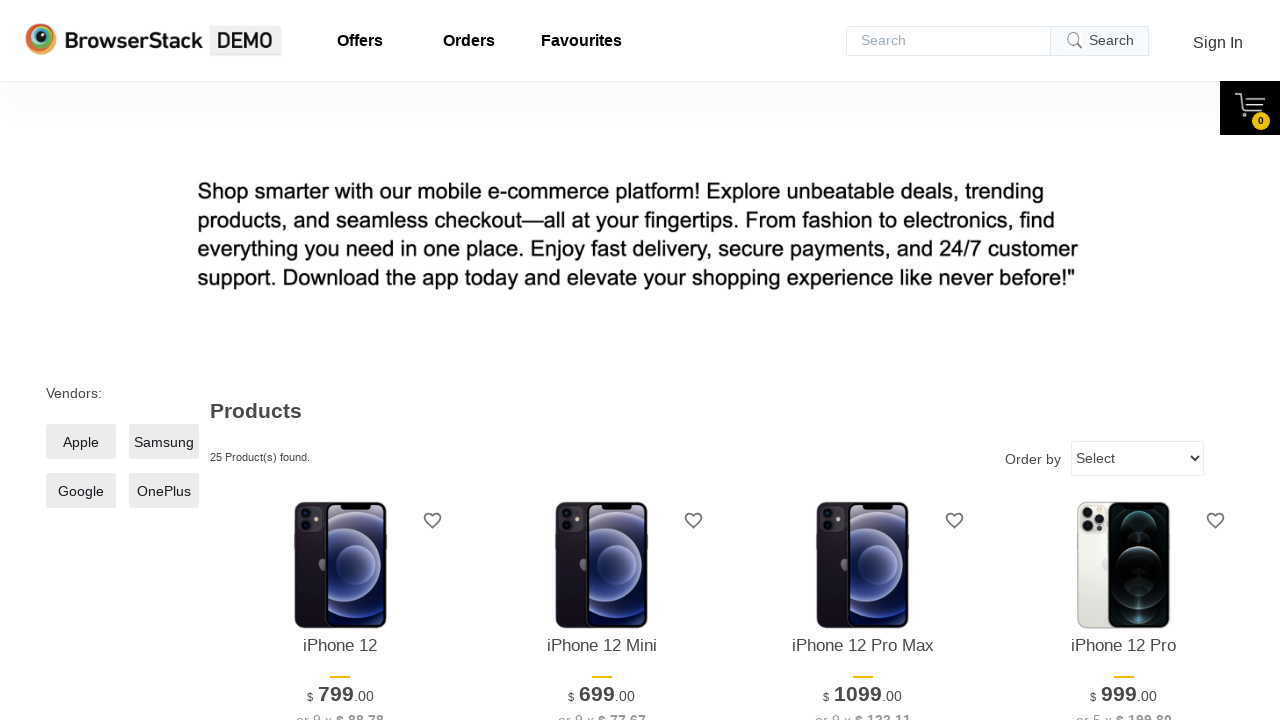

Clicked add to cart button for first product at (340, 361) on xpath=//*[@id='1']/div[4]
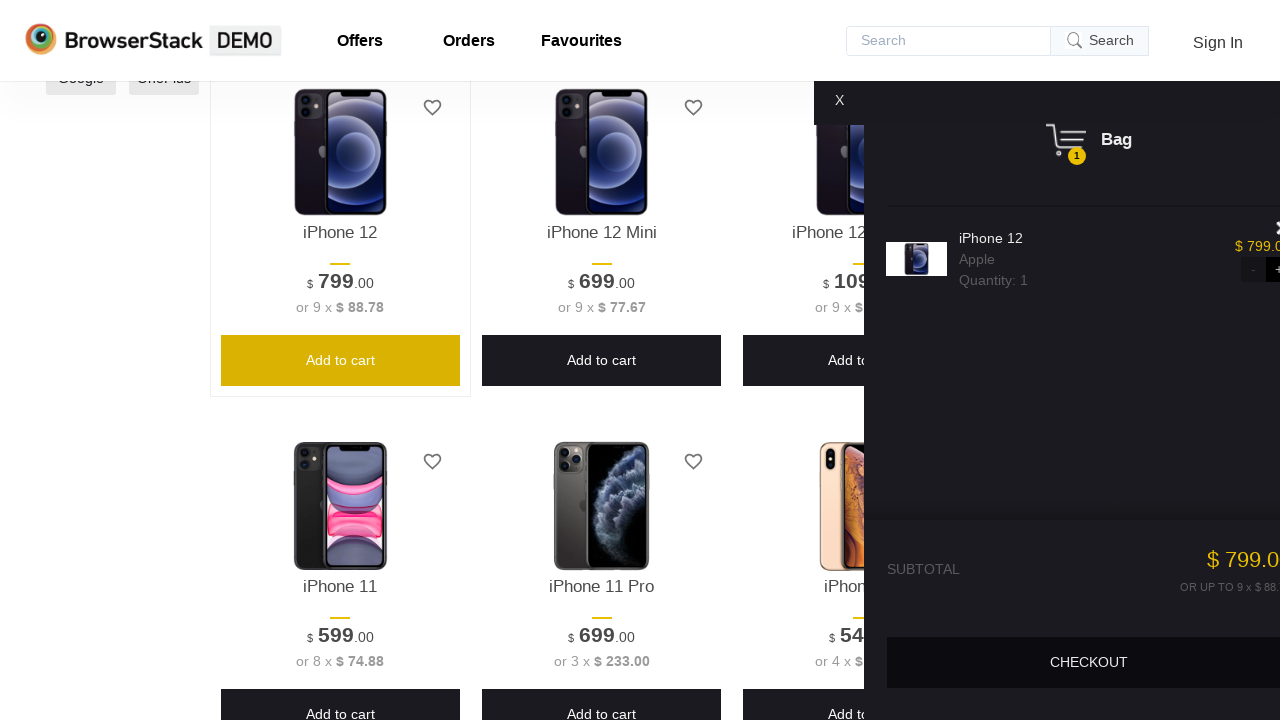

Cart content became visible
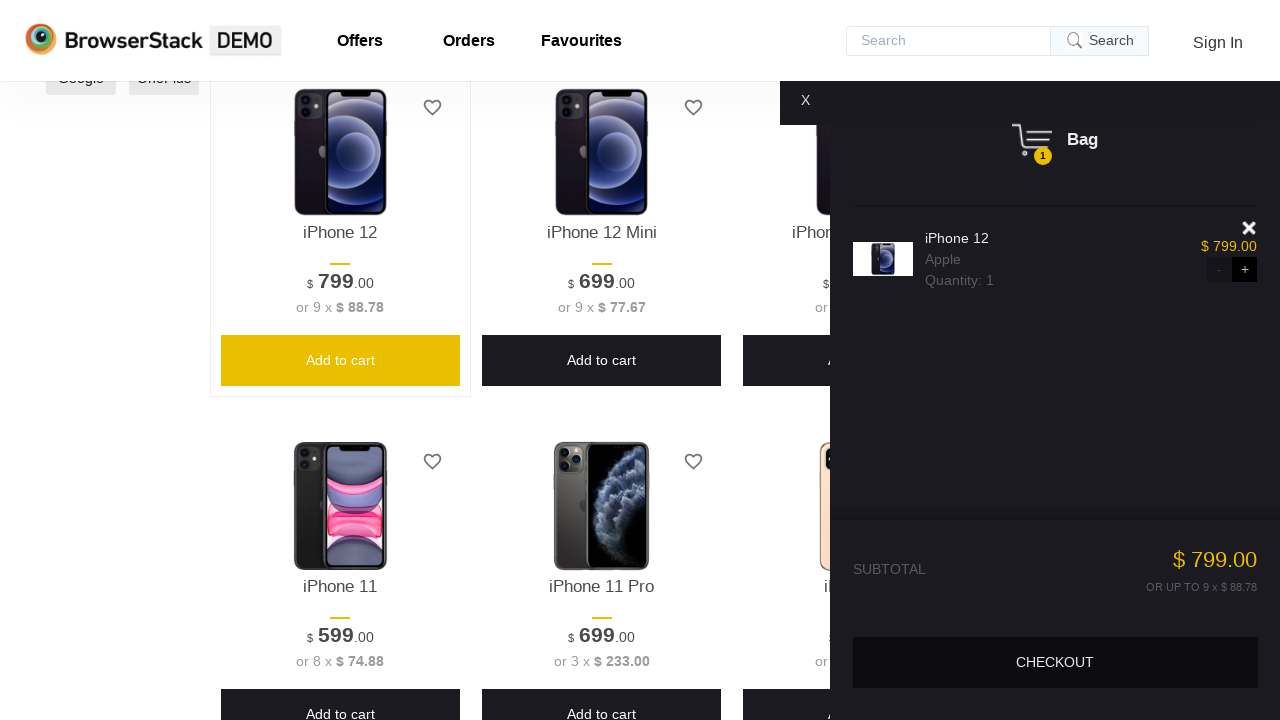

Retrieved product text from shopping cart
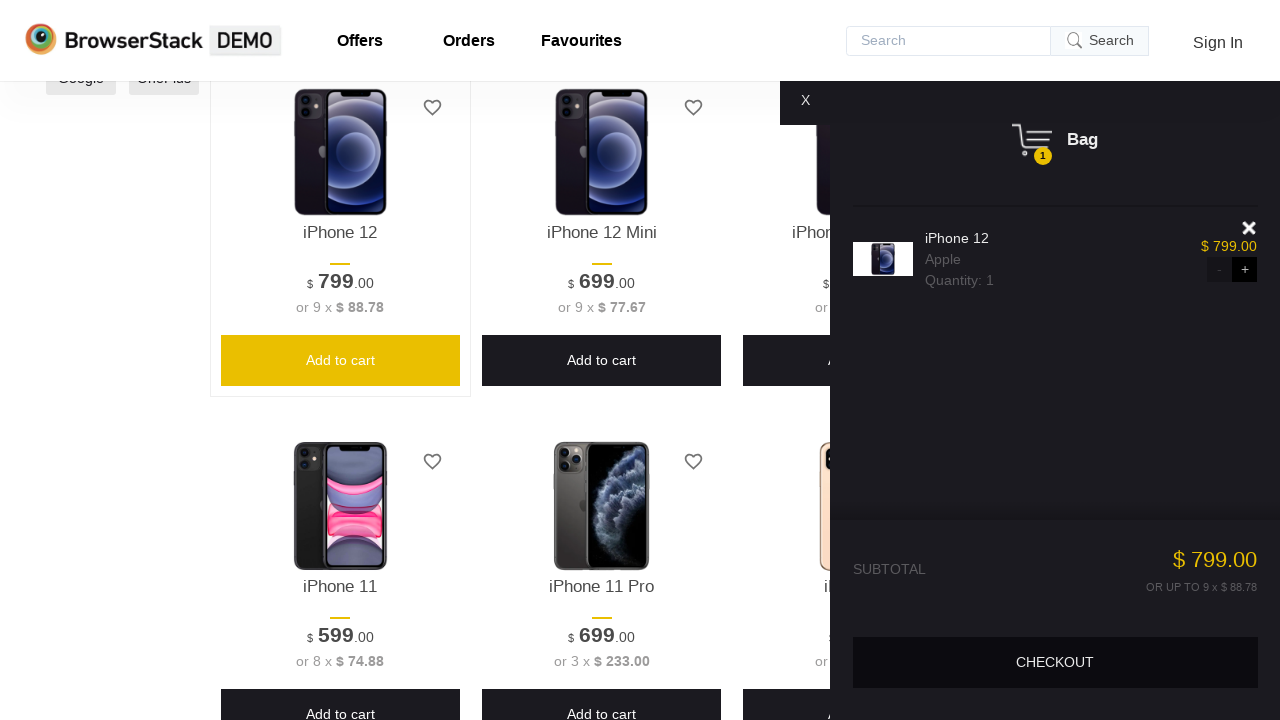

Verified product in cart matches product on screen: iPhone 12
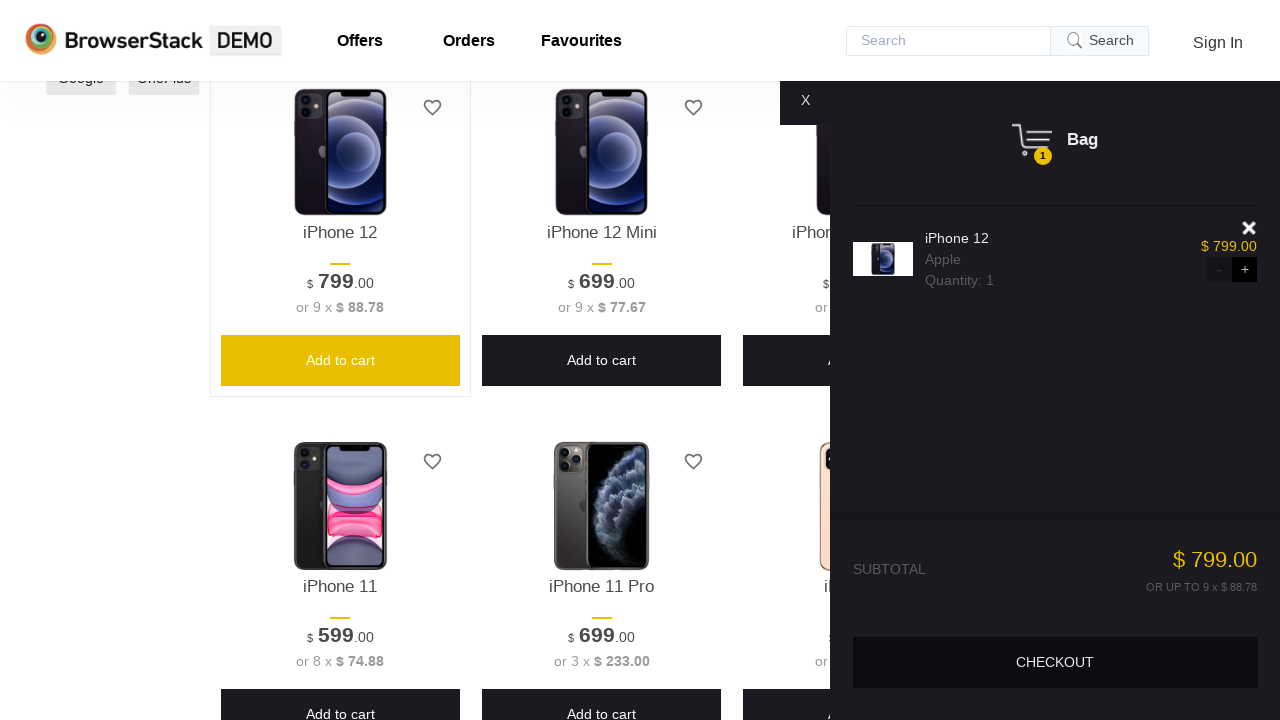

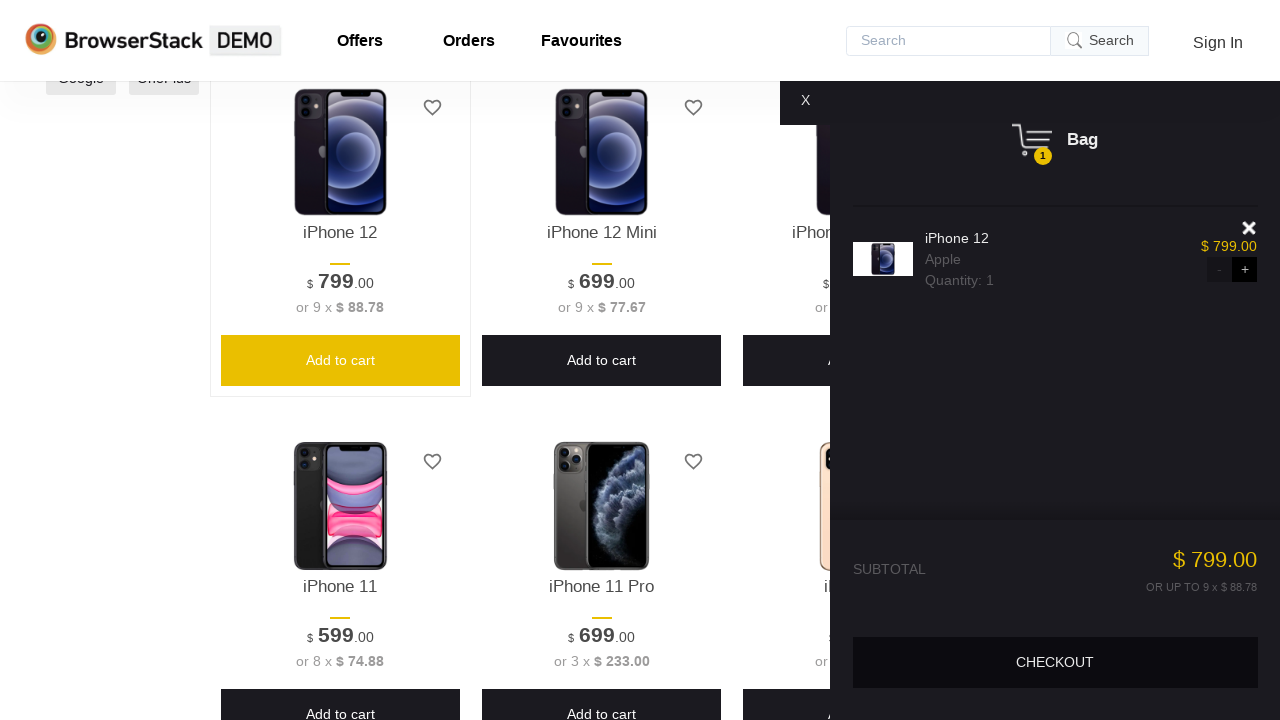